Tests that entering employee IDs populates the corresponding employee names automatically

Starting URL: https://danieljairton.github.io/Projetos%20SENAI/Almoxarifado/Almoxarifado-main/index.html

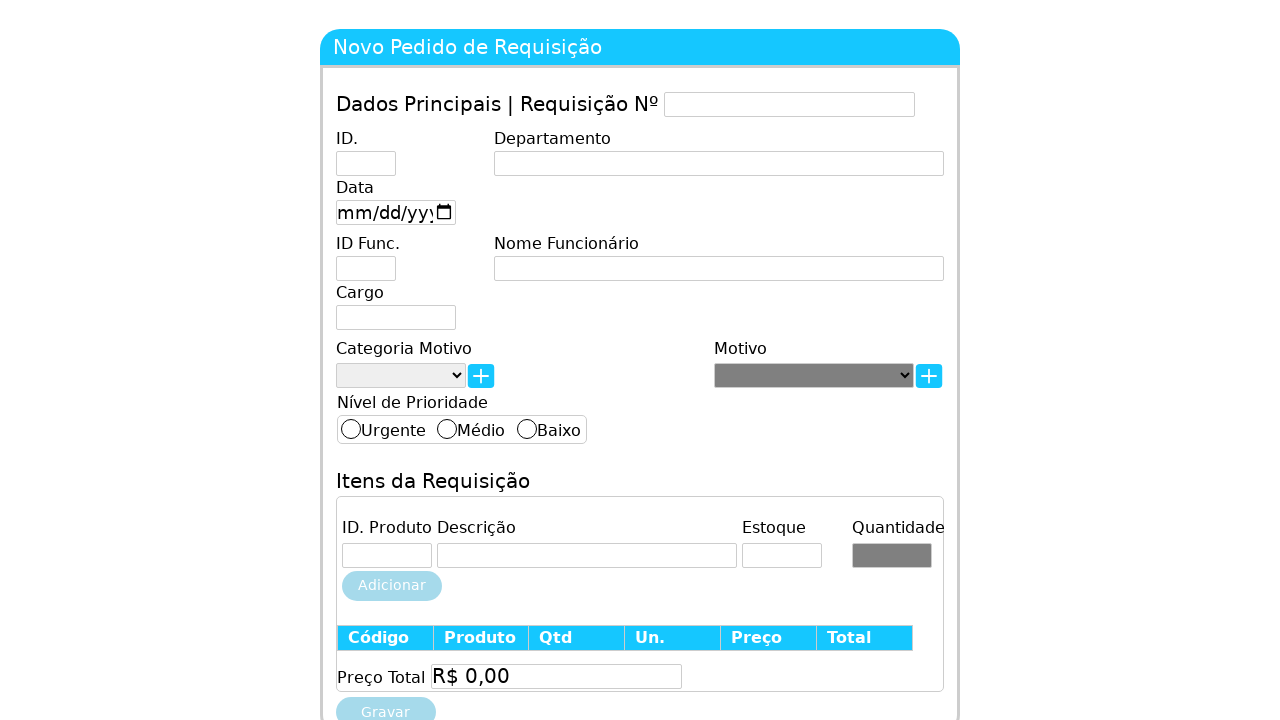

Clicked employee ID field at (366, 268) on #idFuncionario
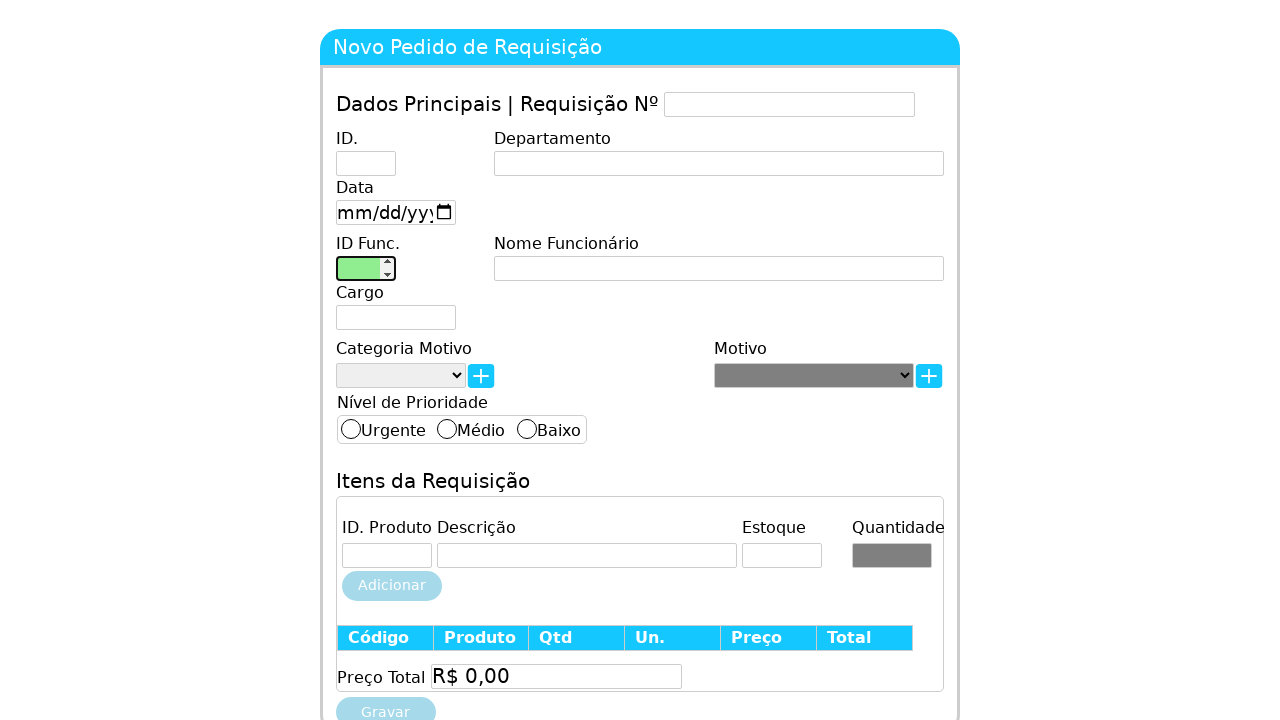

Entered employee ID '1' in the field on #idFuncionario
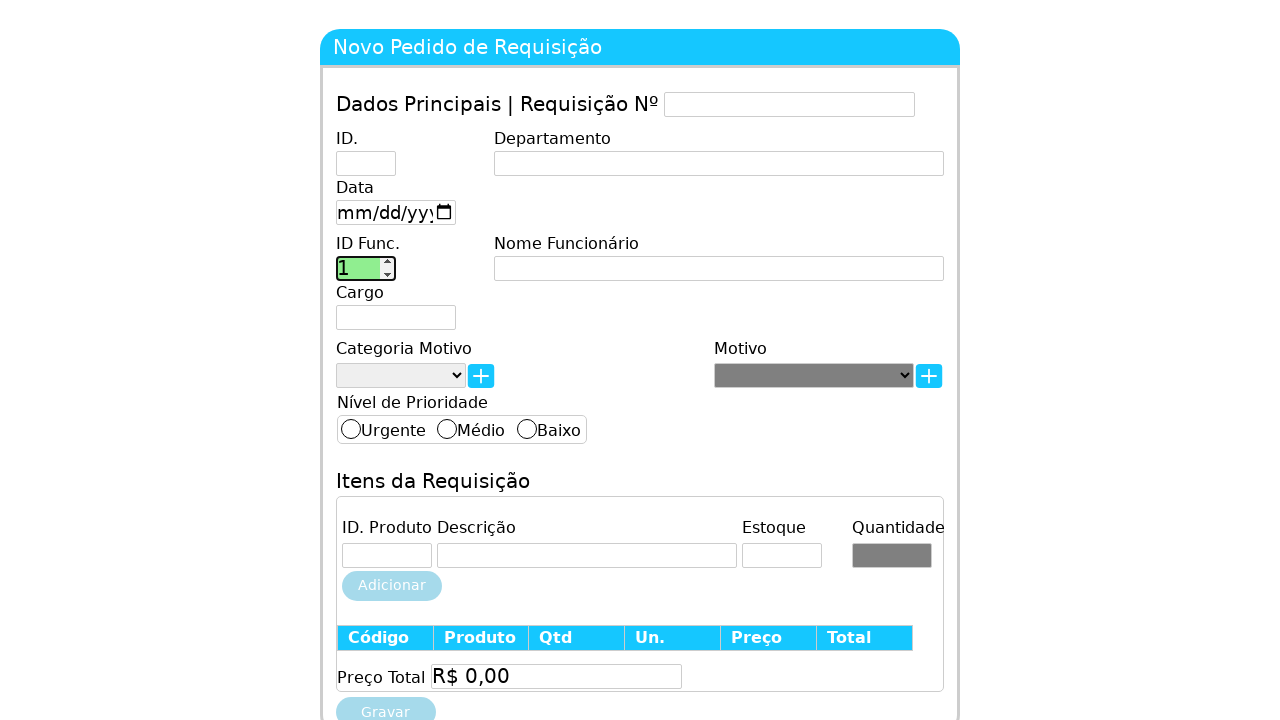

Cleared employee ID field on #idFuncionario
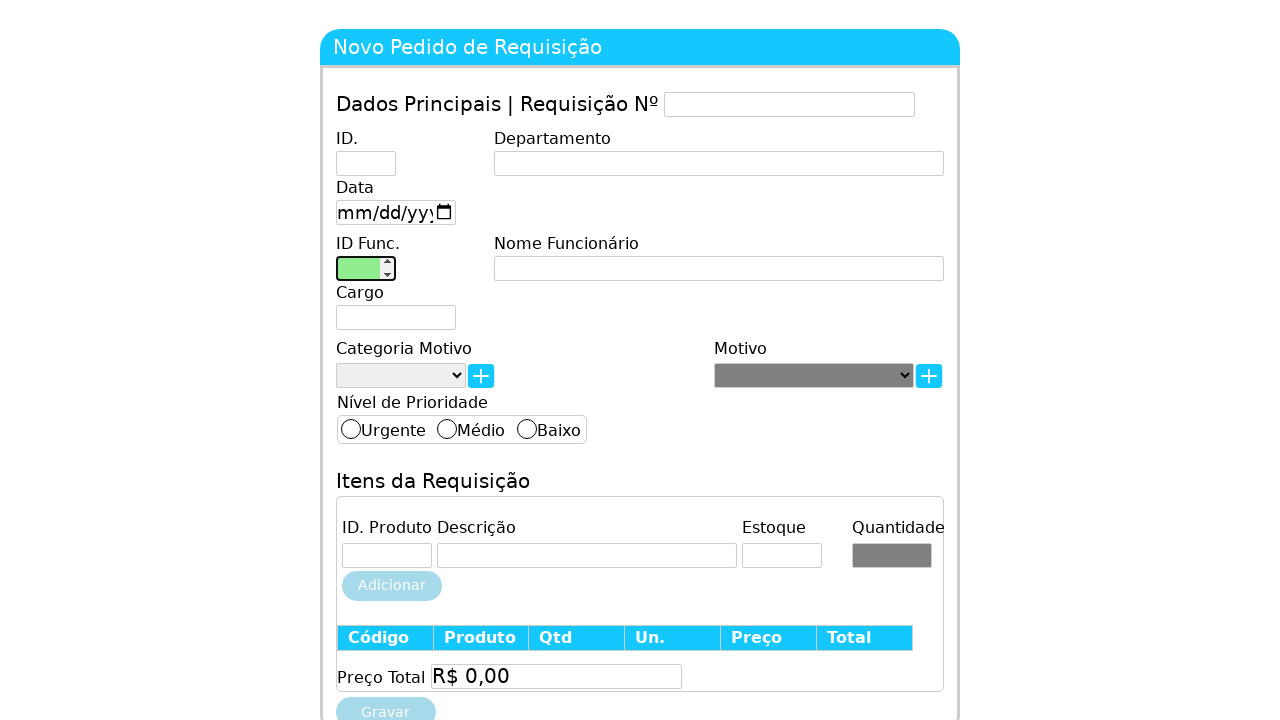

Clicked group 5 element, verifying employee name auto-populated for ID 1 at (719, 244) on .grupo5 > span
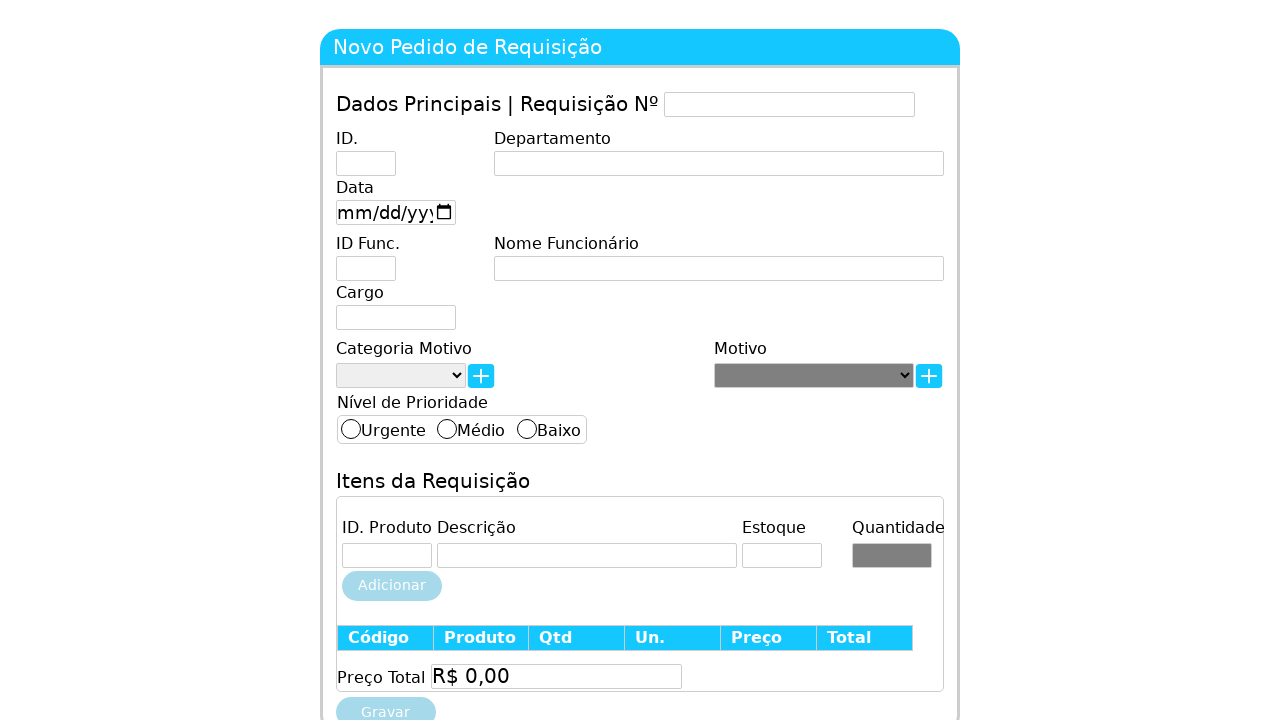

Clicked employee ID field at (366, 268) on #idFuncionario
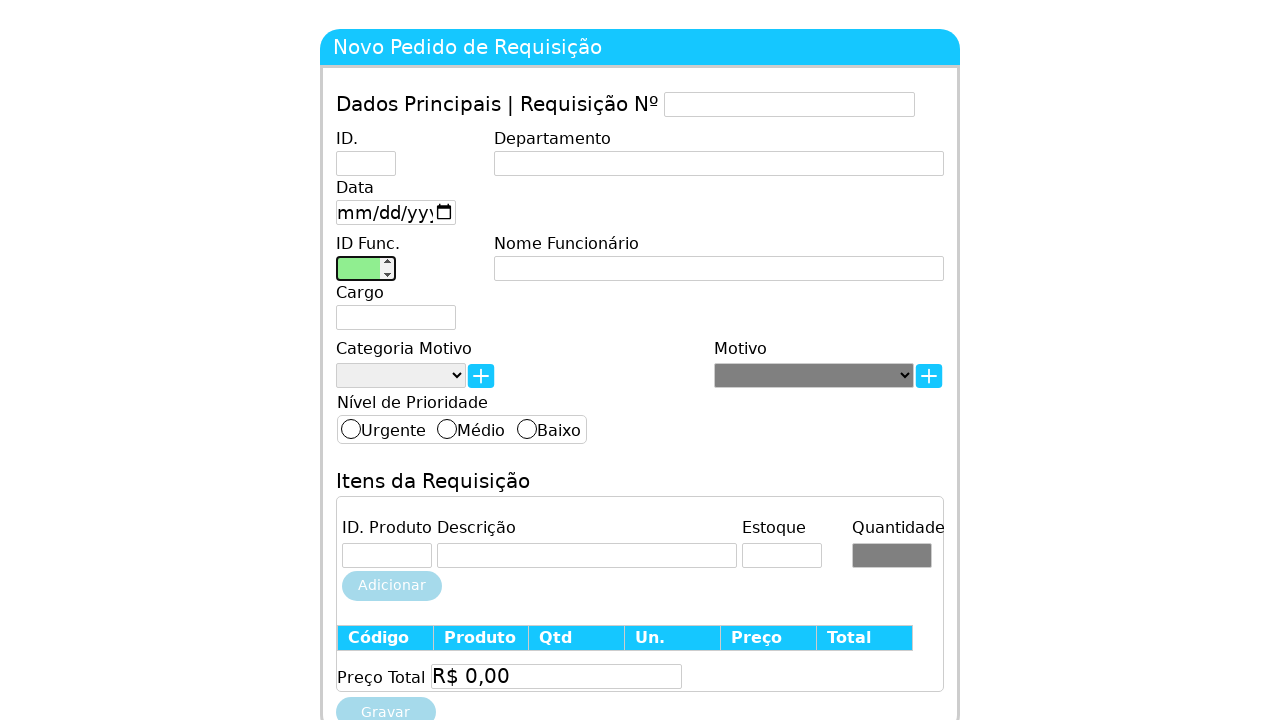

Entered employee ID '2' in the field on #idFuncionario
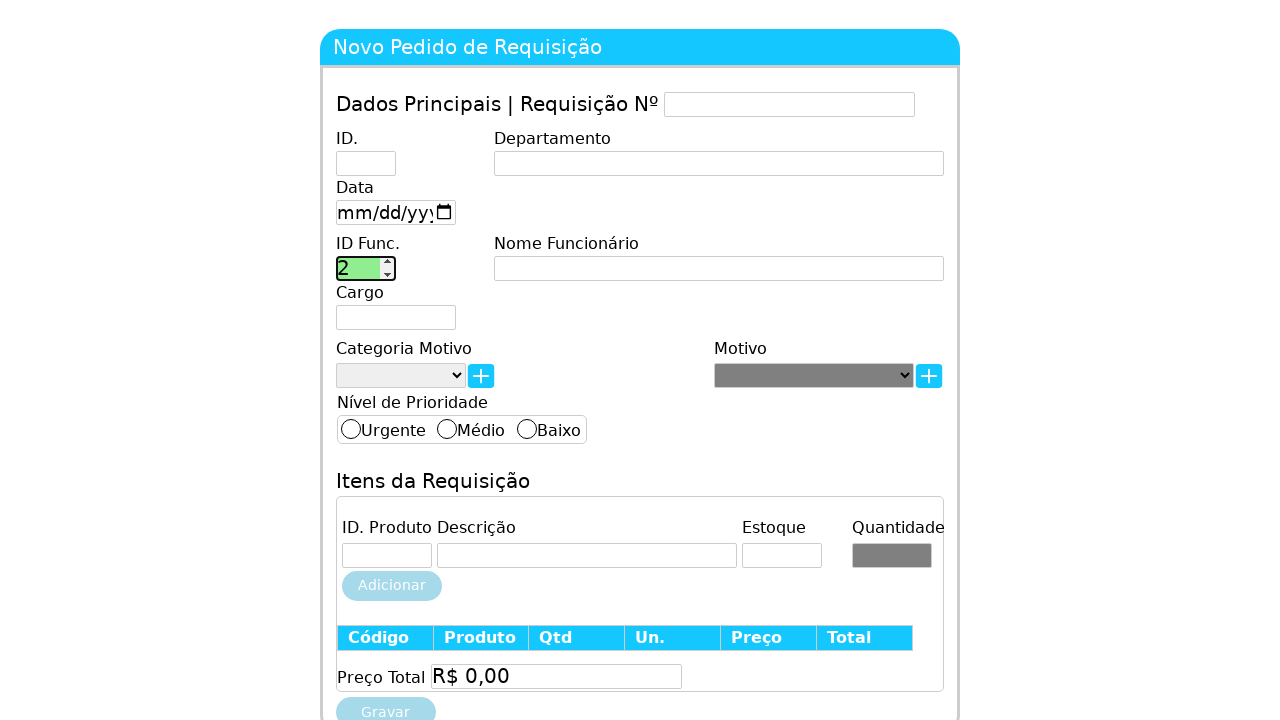

Cleared employee ID field on #idFuncionario
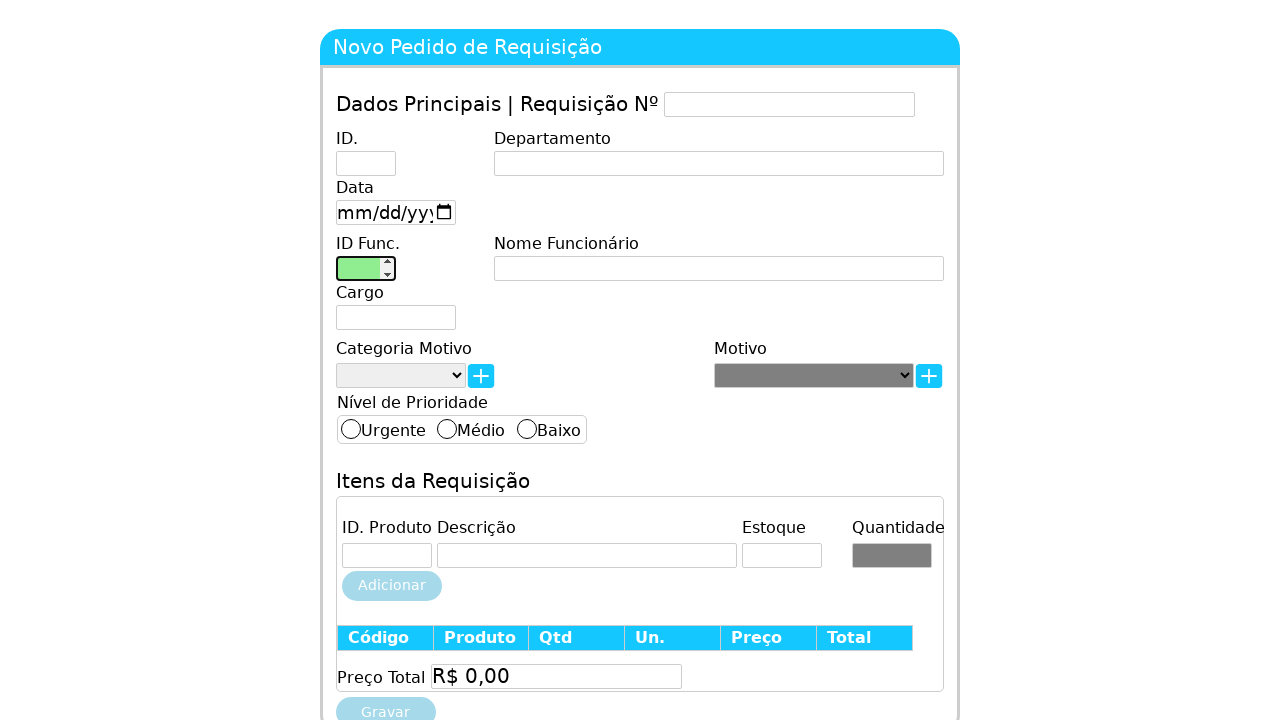

Clicked employee name field, verifying it auto-populated for ID 2 at (719, 268) on #NomeFuncionario
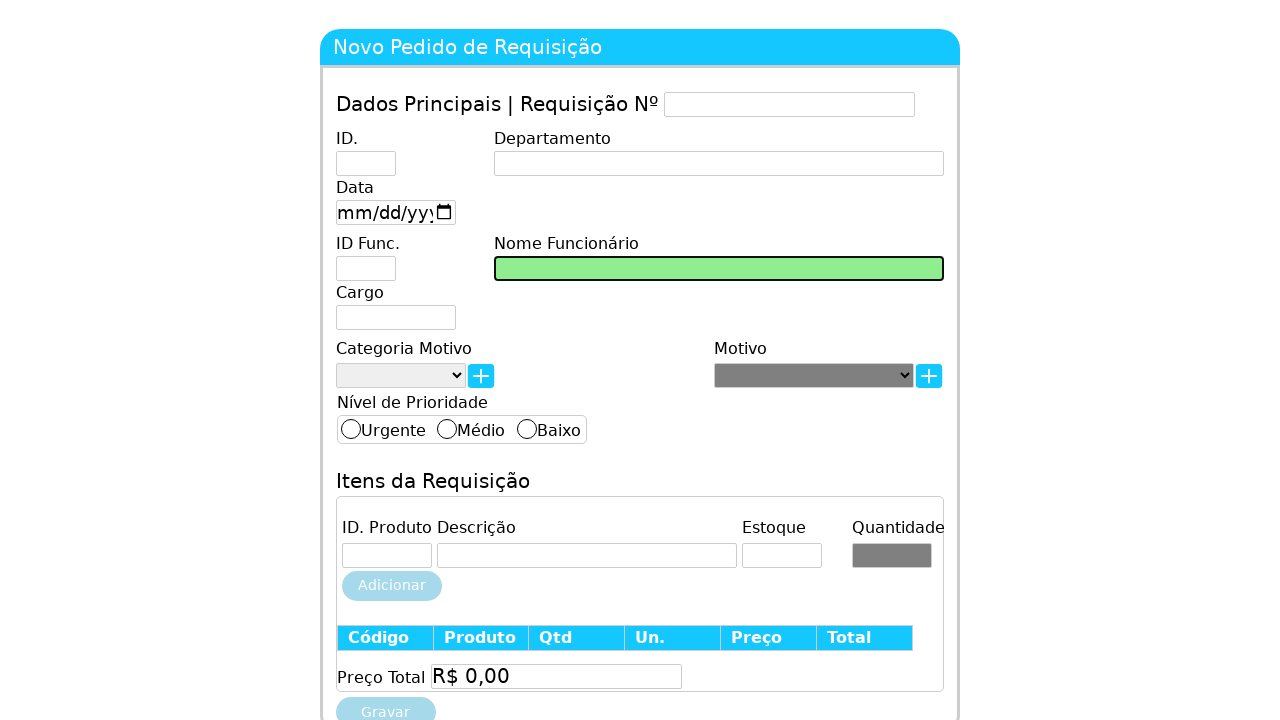

Clicked employee ID field at (366, 268) on #idFuncionario
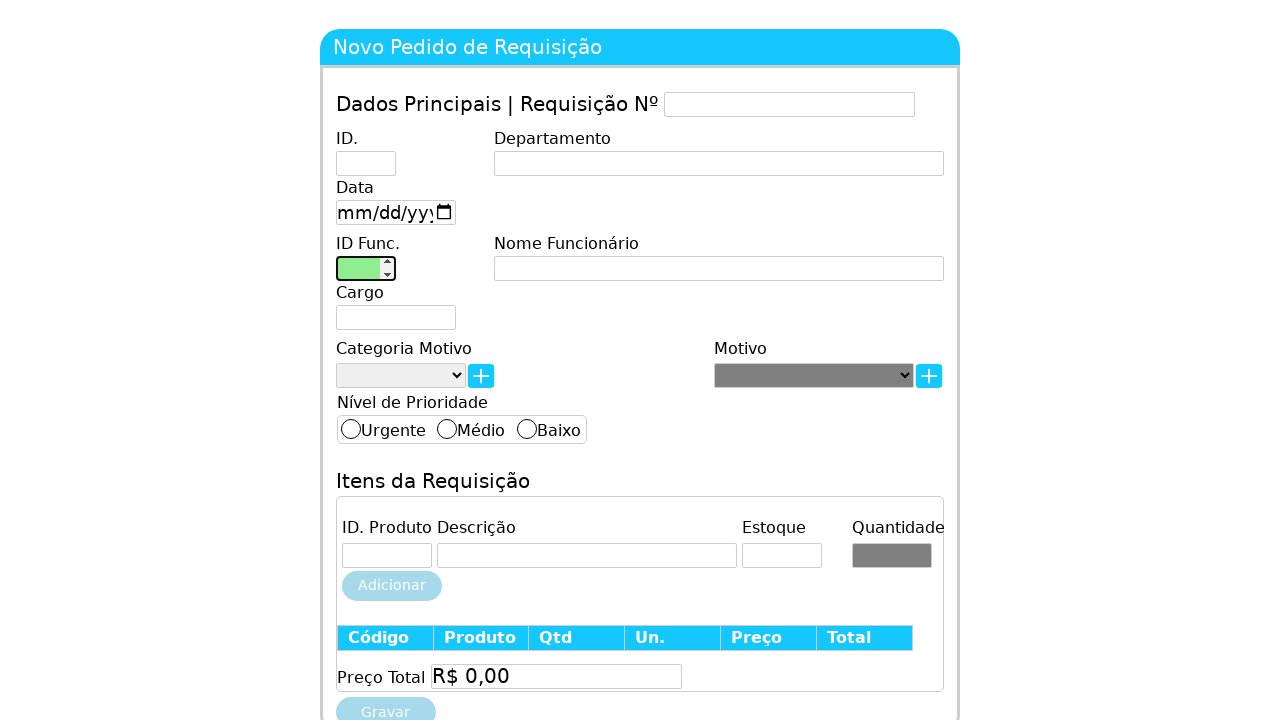

Entered employee ID '3' in the field on #idFuncionario
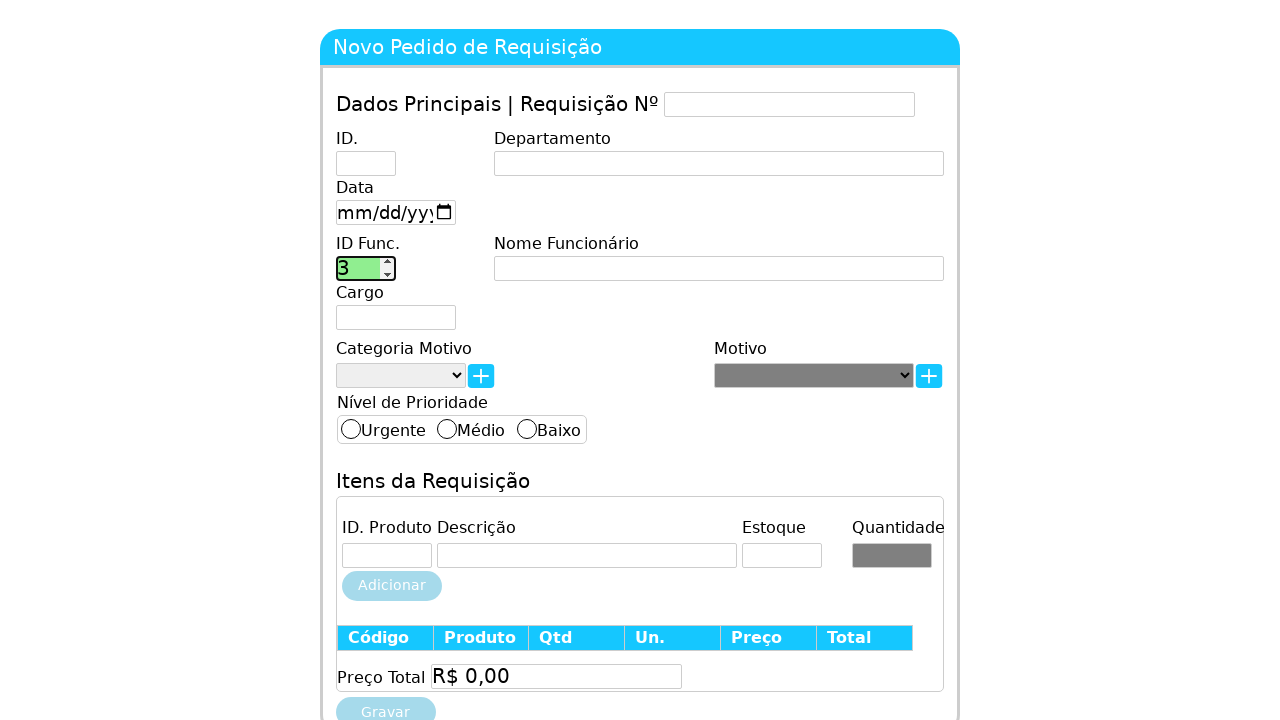

Cleared employee ID field on #idFuncionario
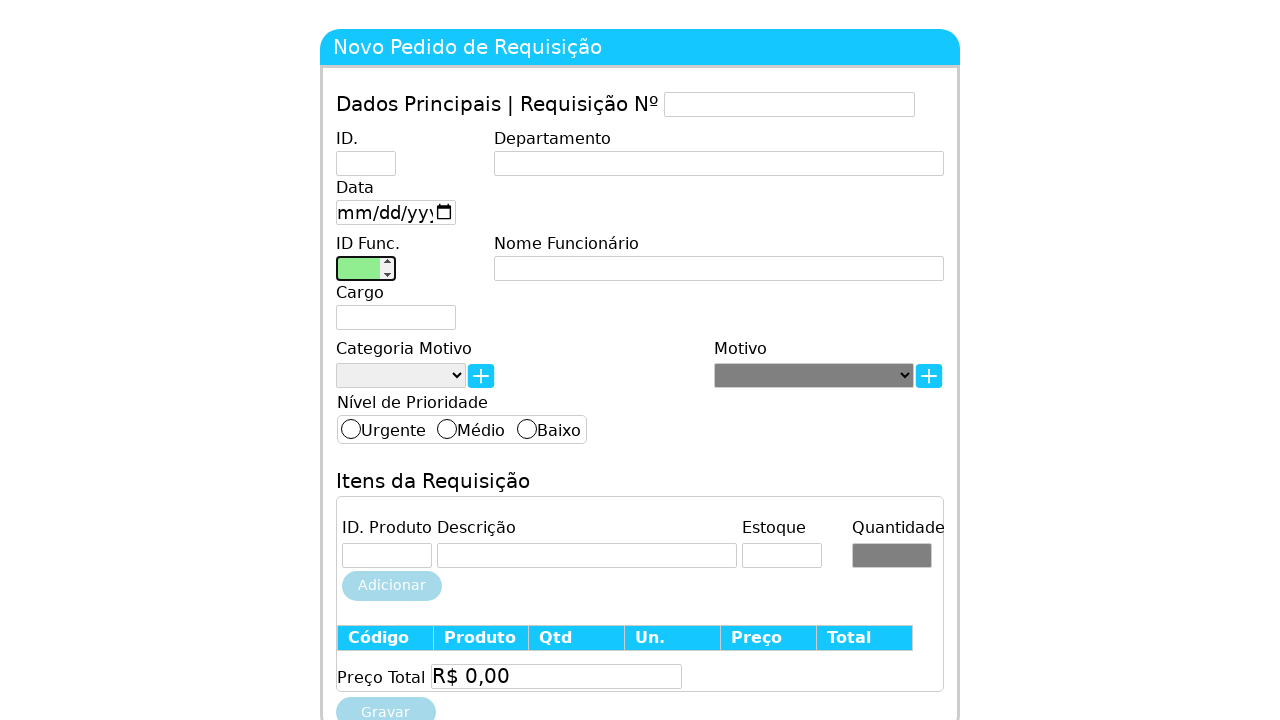

Clicked employee ID field at (366, 268) on #idFuncionario
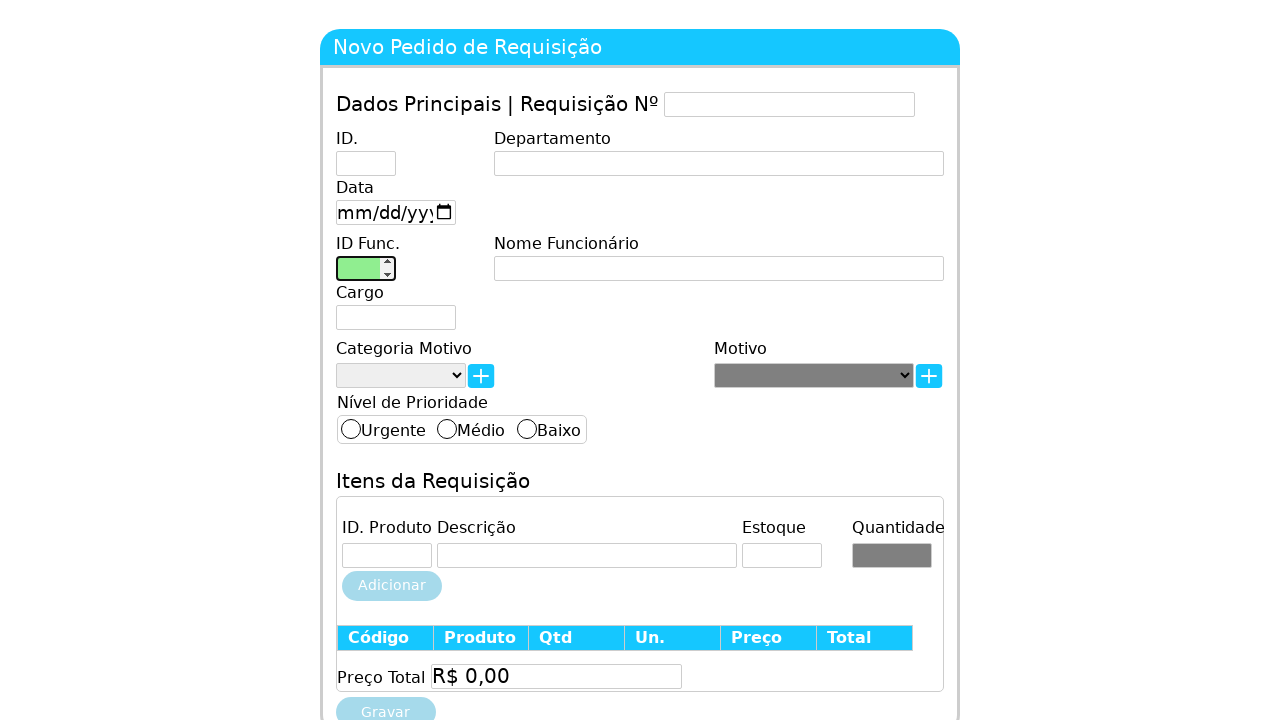

Entered employee ID '4' in the field on #idFuncionario
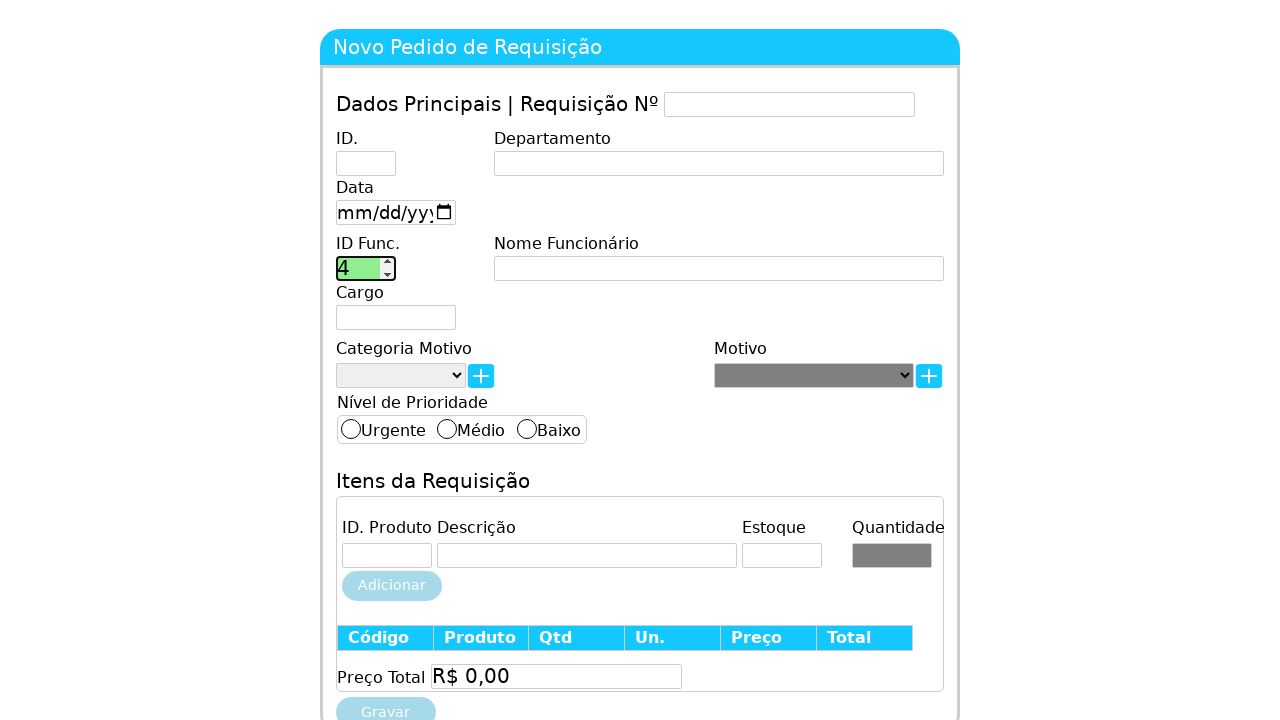

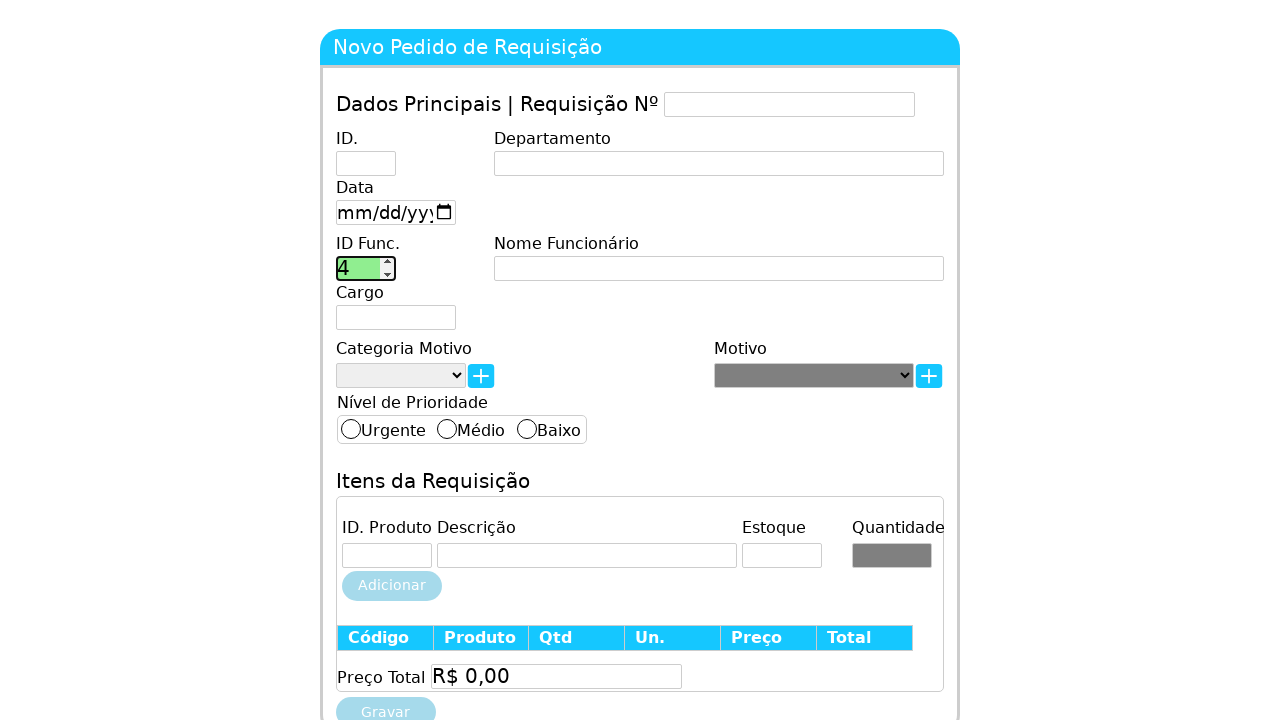